Tests the text-box form by filling in the full name field, clicking submit, and verifying the name is displayed at the bottom of the form

Starting URL: https://demoqa.com/text-box

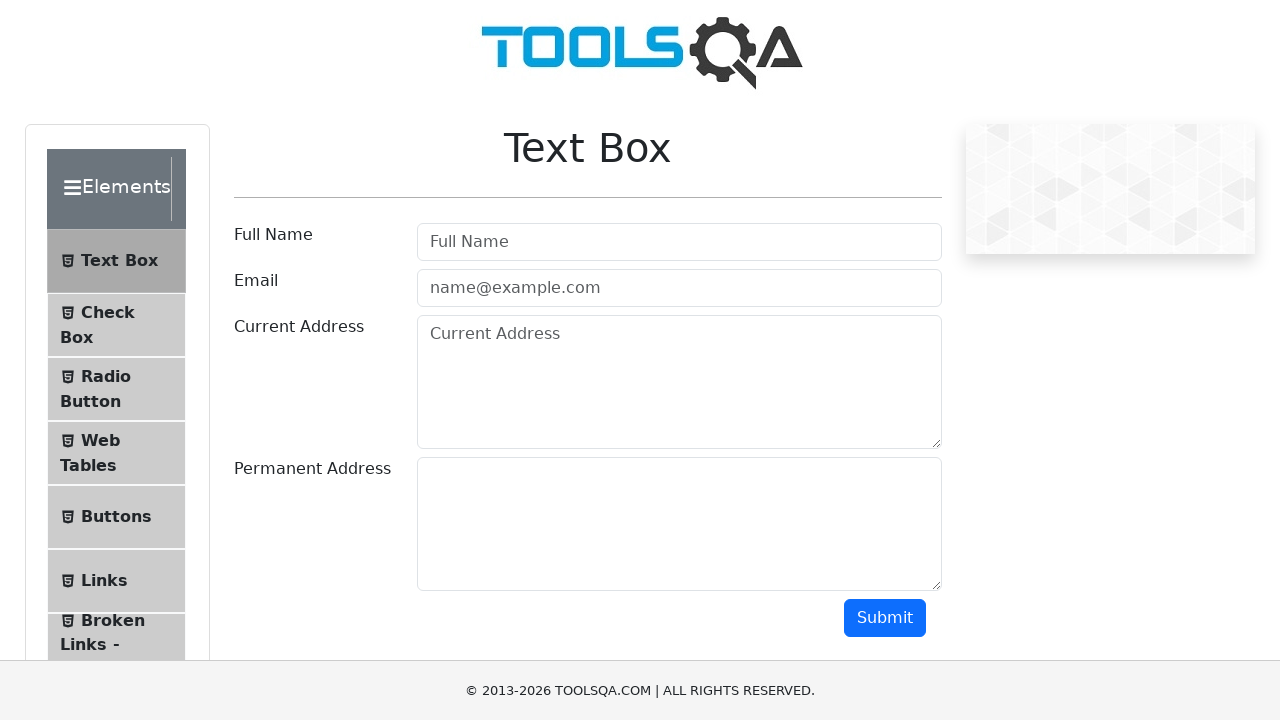

Removed footer element
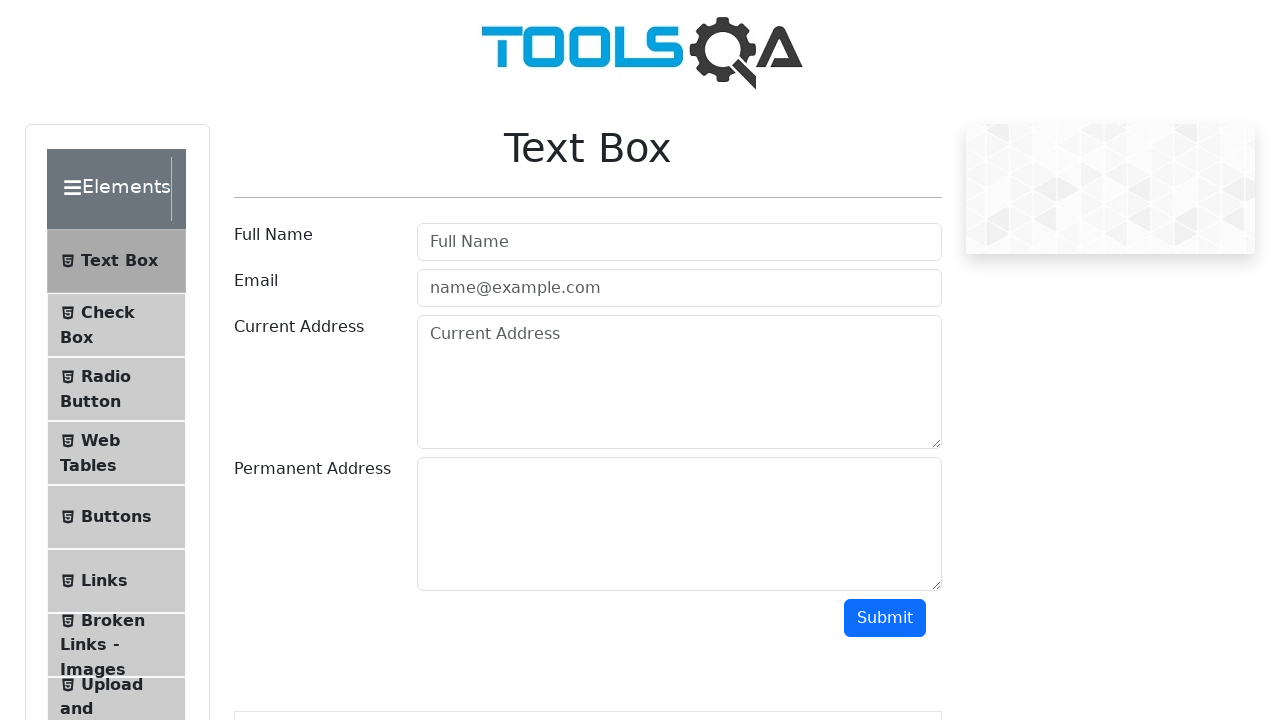

Removed fixed banner element
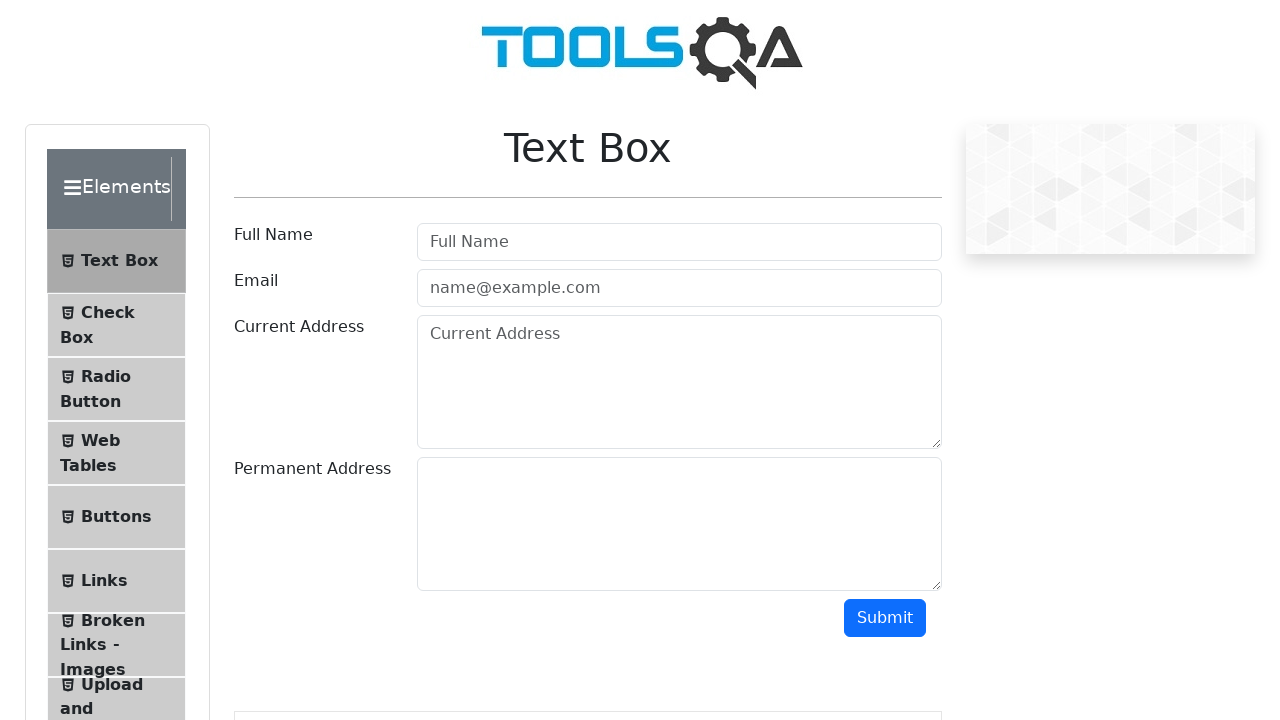

Filled Full Name field with 'Hello world!' on #userName
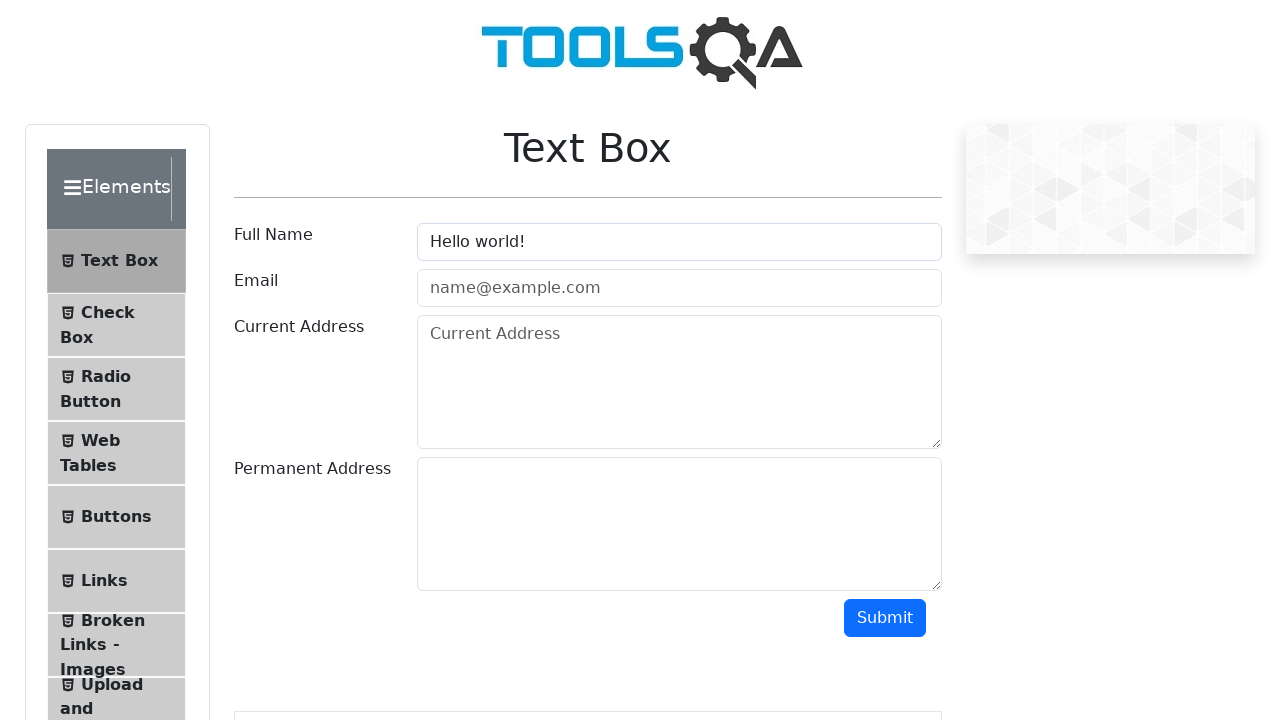

Scrolled Submit button into view
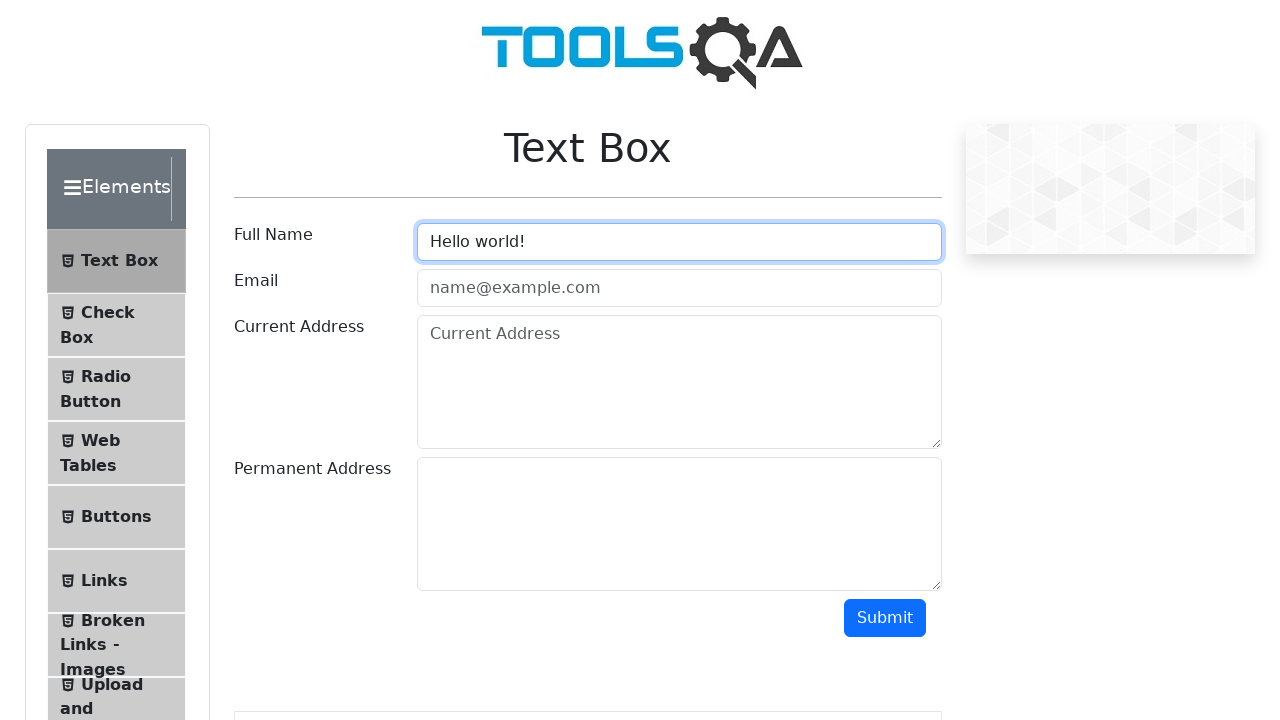

Clicked Submit button at (885, 618) on #submit
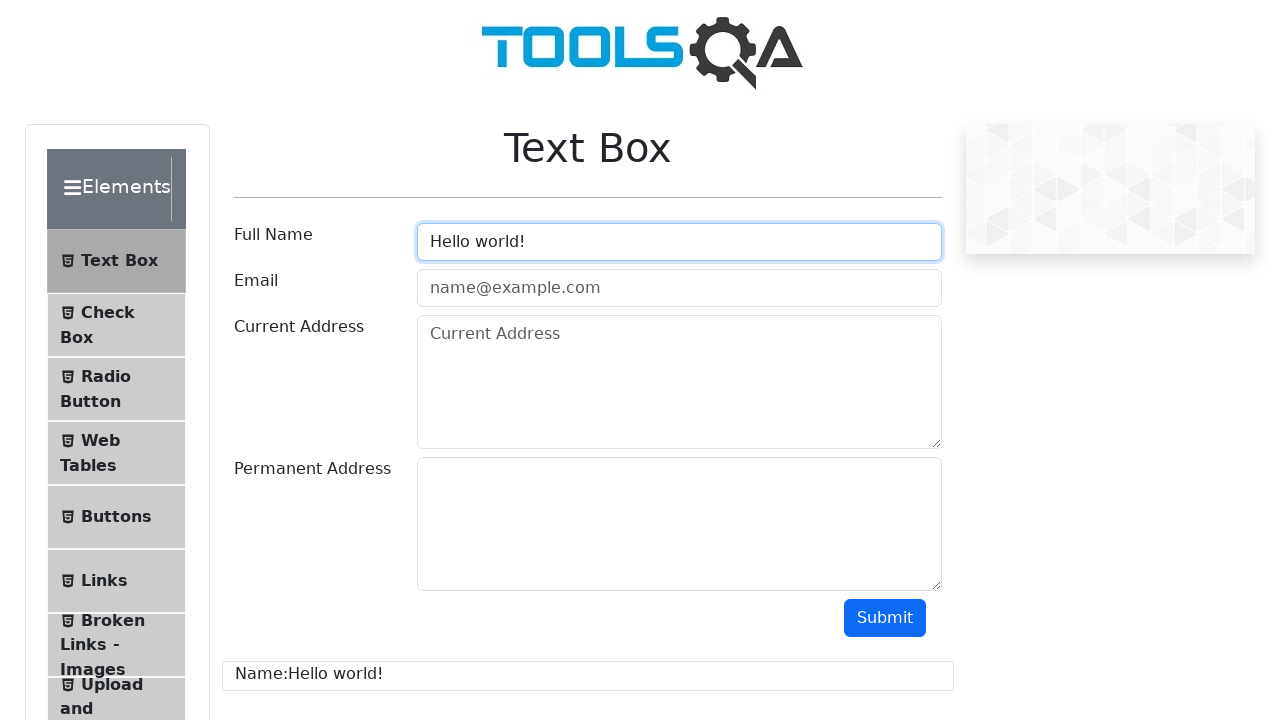

Name output element loaded
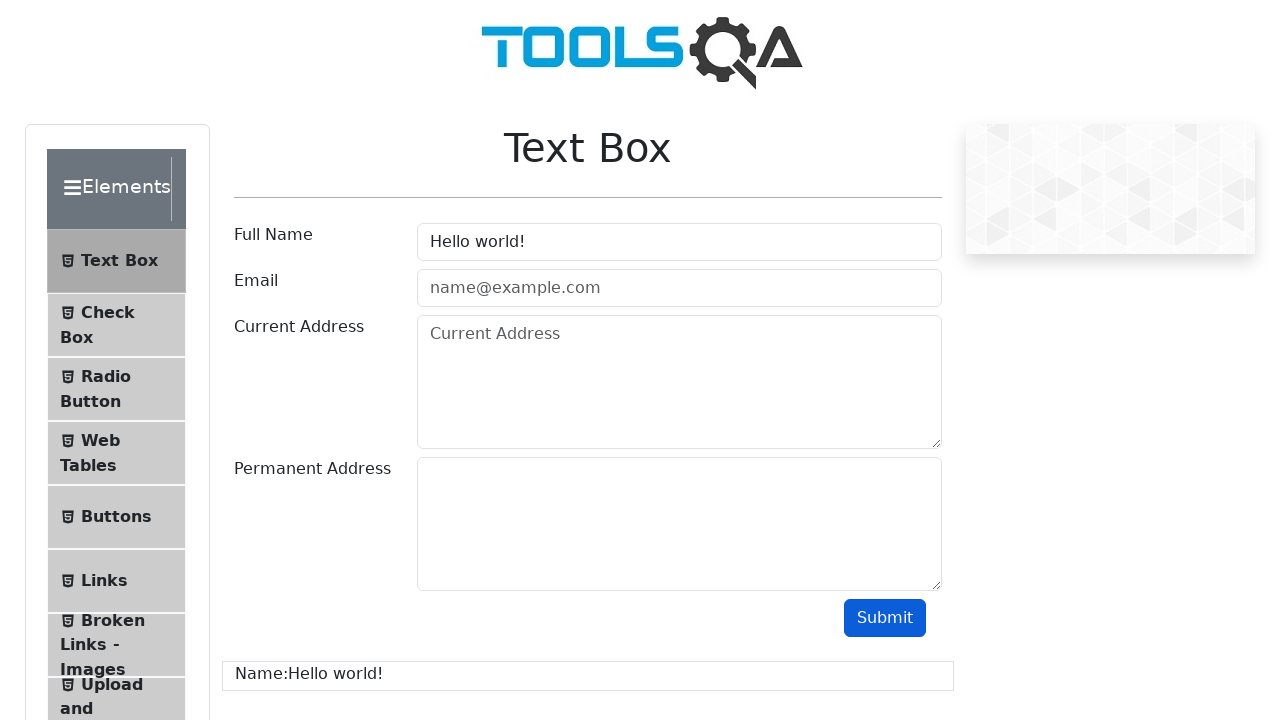

Verified submitted name displays correctly as 'Name:Hello world!'
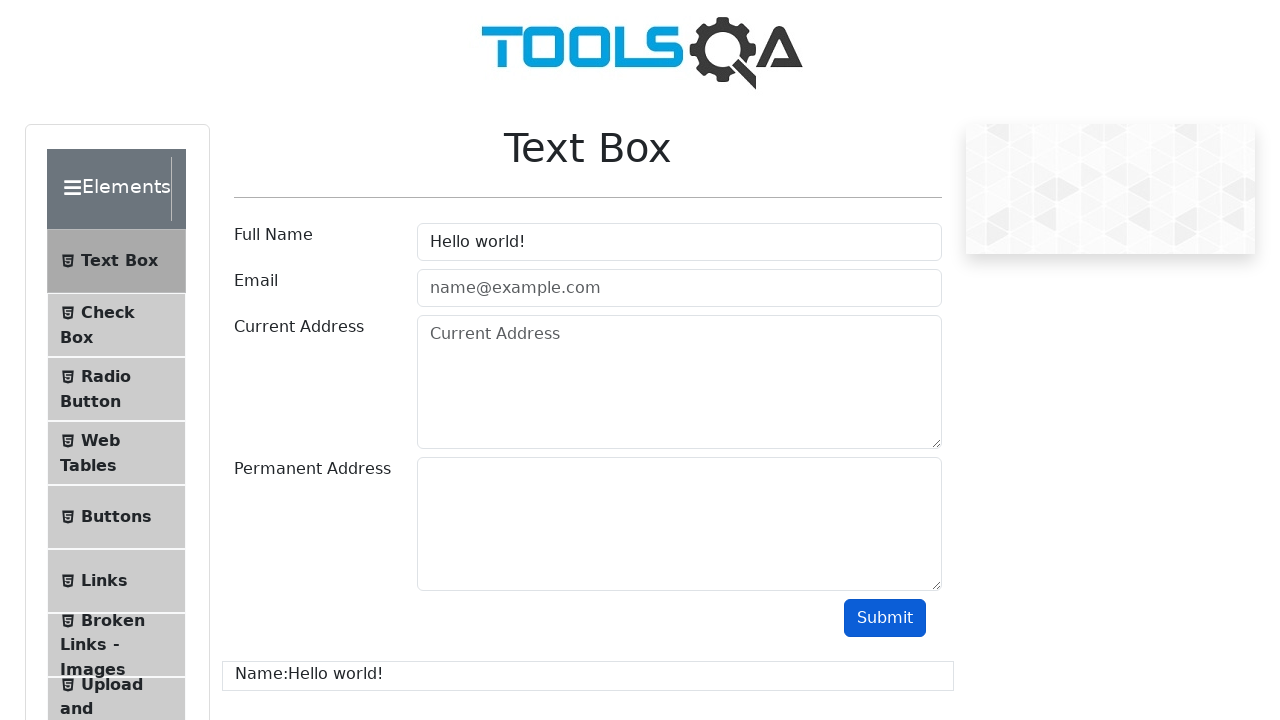

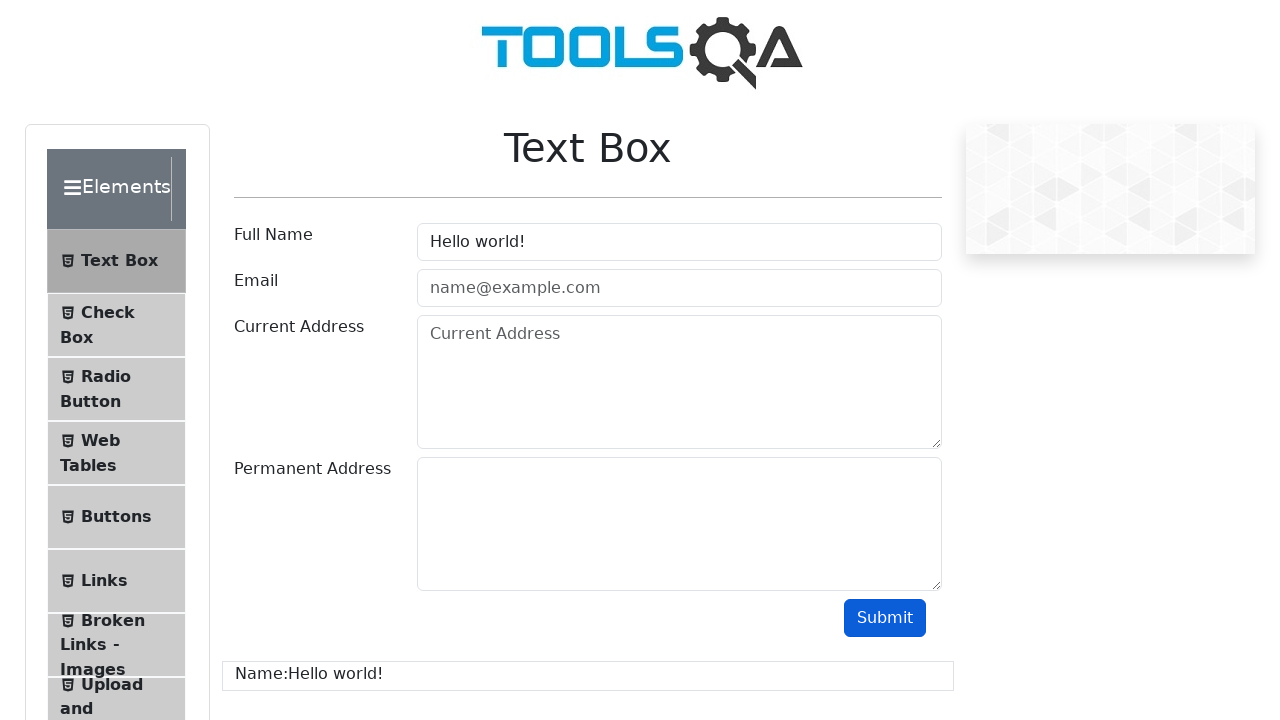